Tests DuckDuckGo search functionality by entering a search query, submitting the form, and verifying the page title contains the search term.

Starting URL: https://duckduckgo.com/

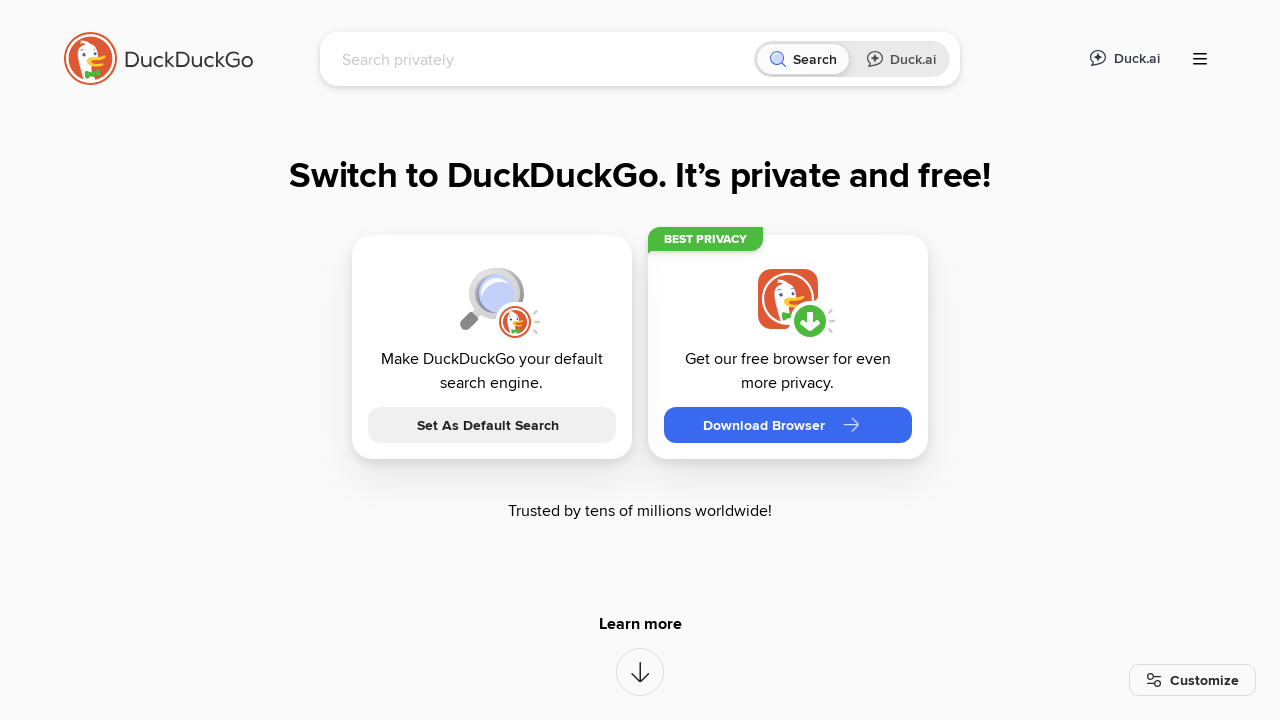

Filled search box with 'JavaStart' on input[name='q']
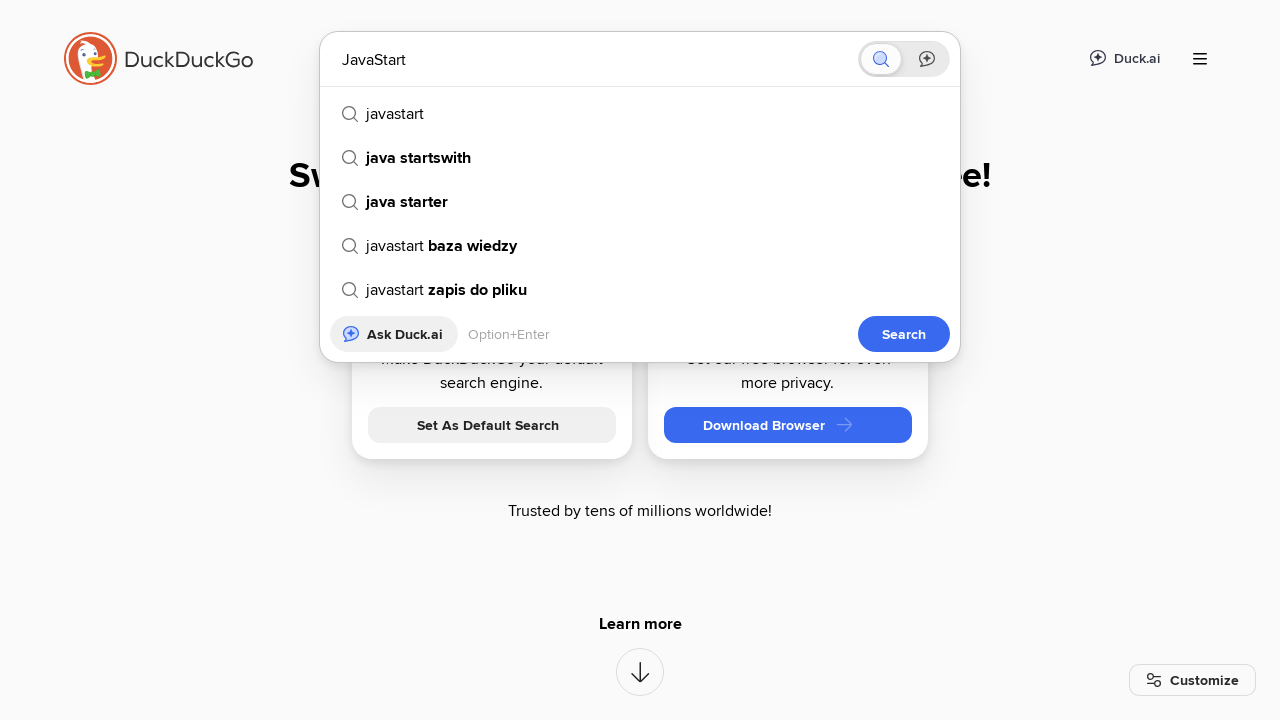

Pressed Enter to submit search form on input[name='q']
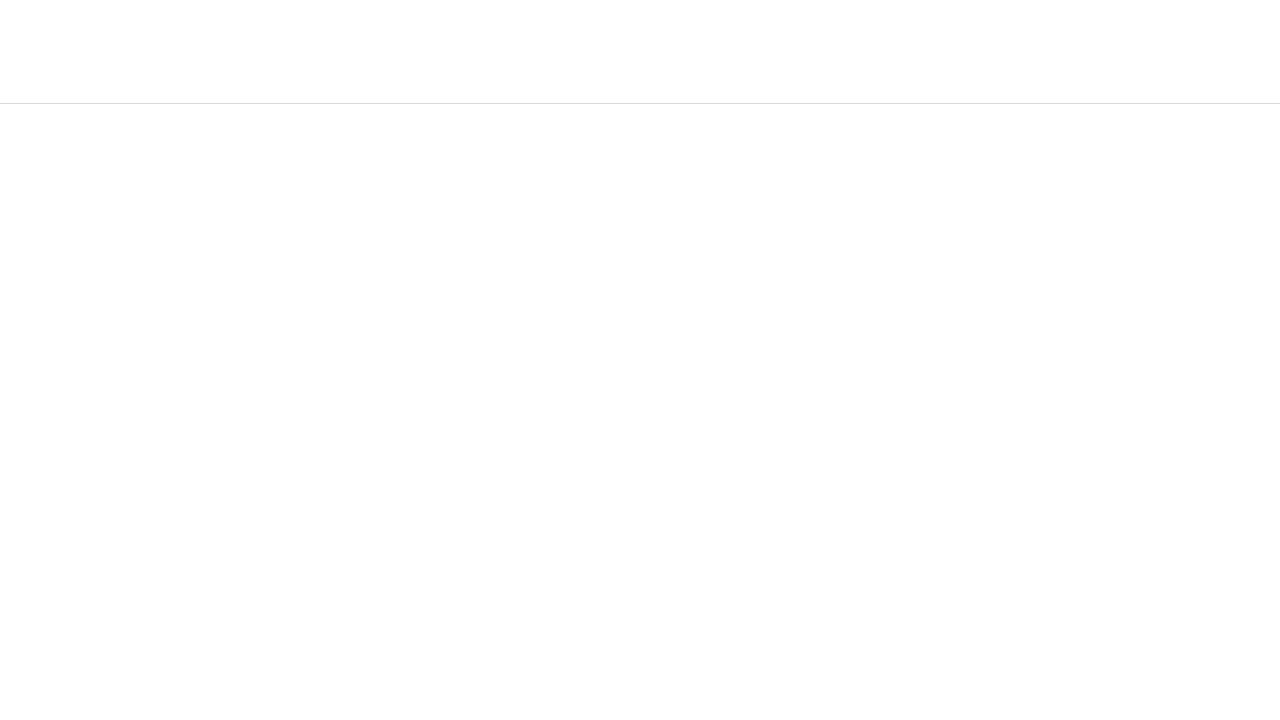

Waited for page to load
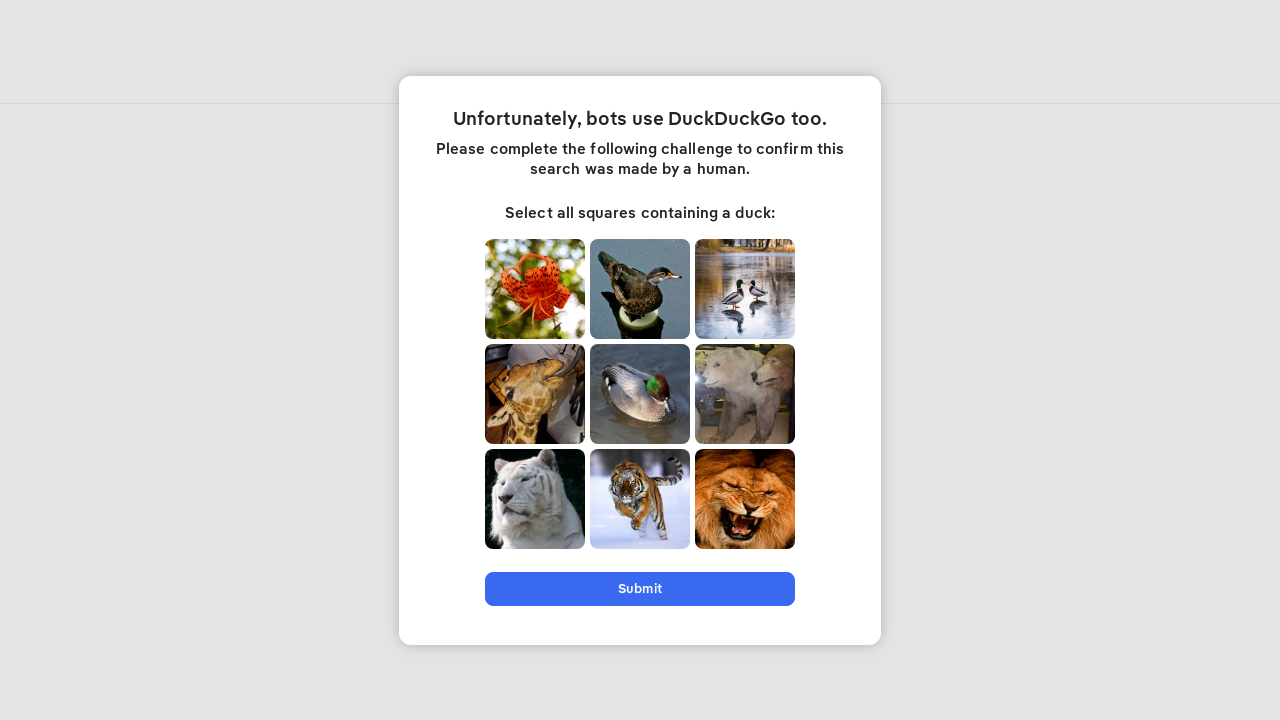

Verified page title contains 'JavaStart'
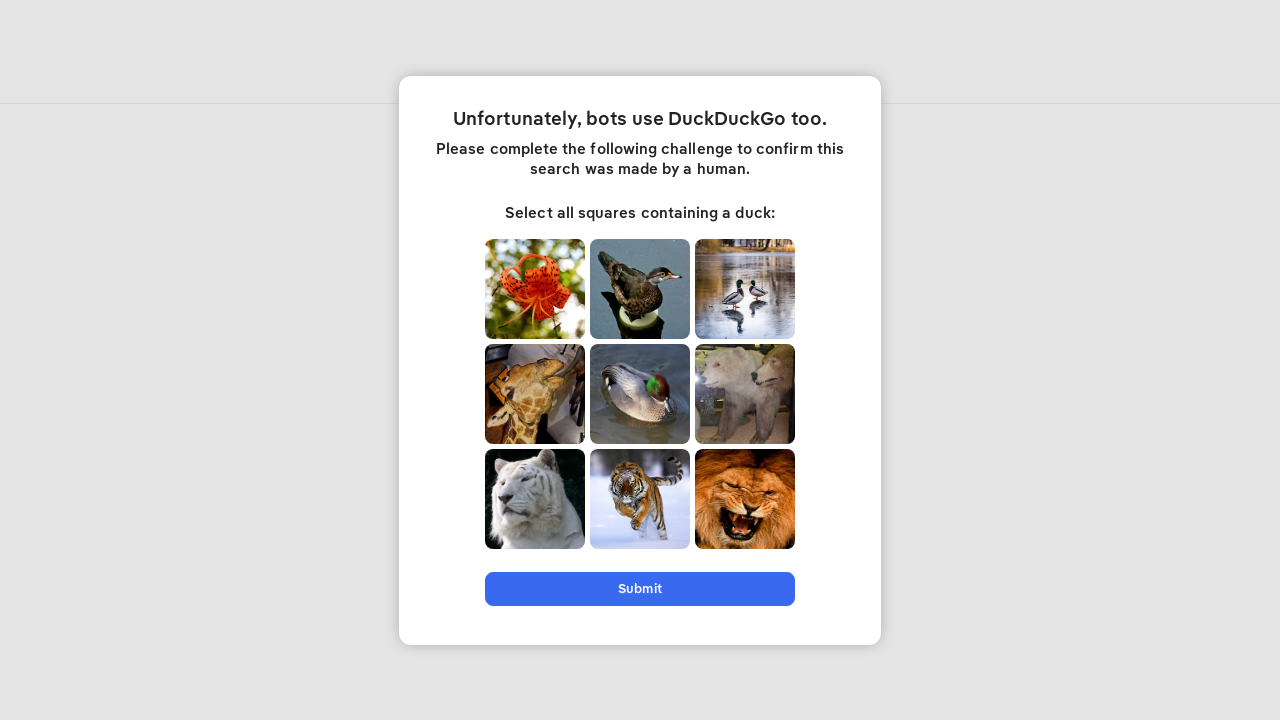

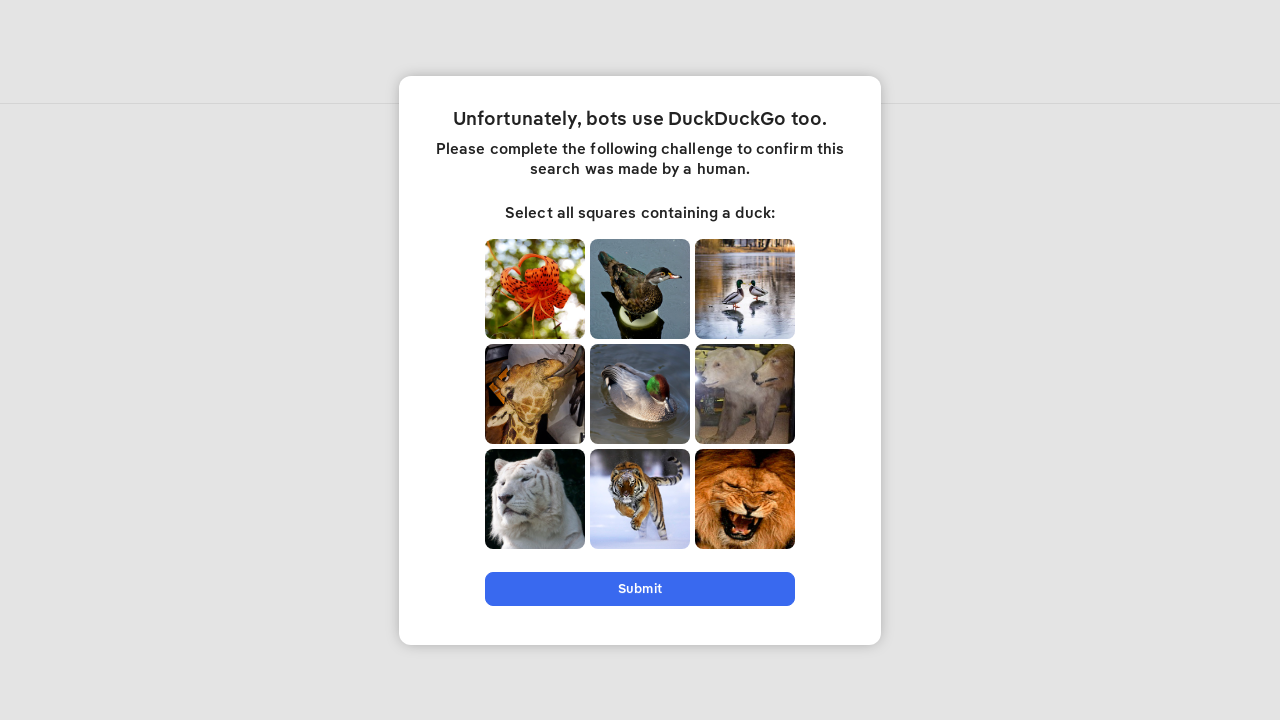